Tests e-commerce functionality by adding multiple items to cart, proceeding to checkout, and applying a promo code

Starting URL: https://rahulshettyacademy.com/seleniumPractise/

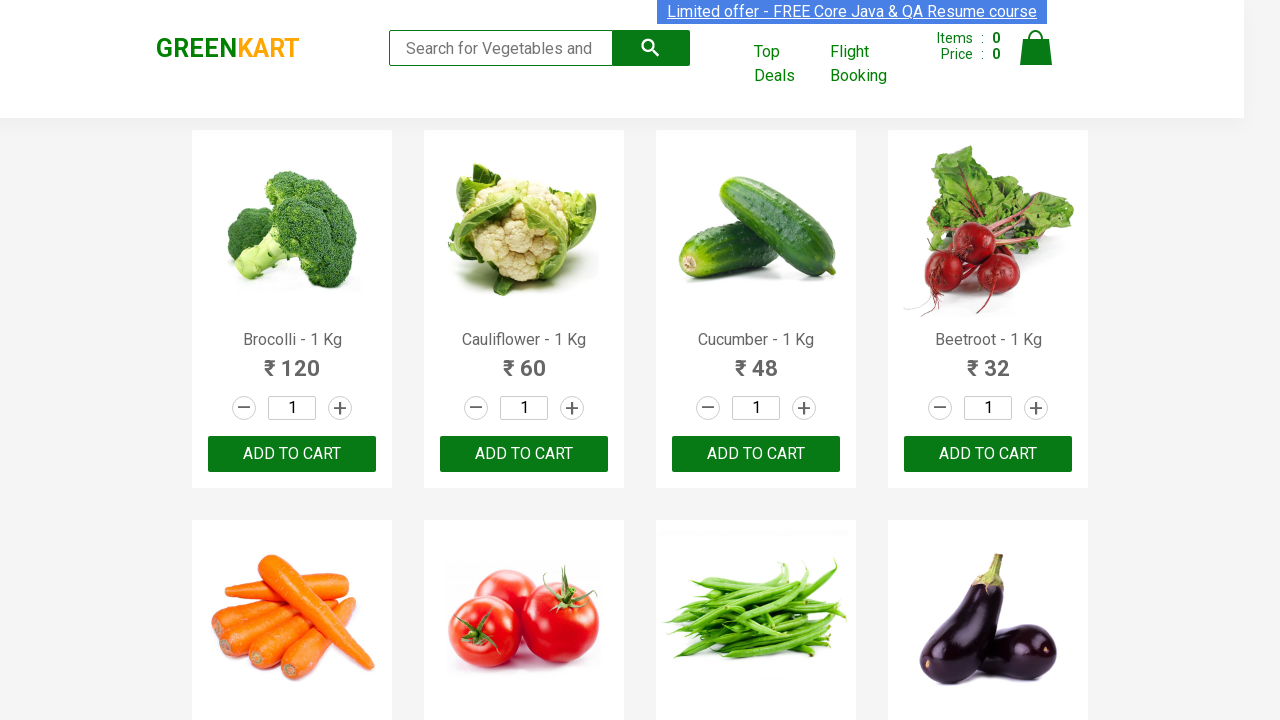

Retrieved all product names from the page
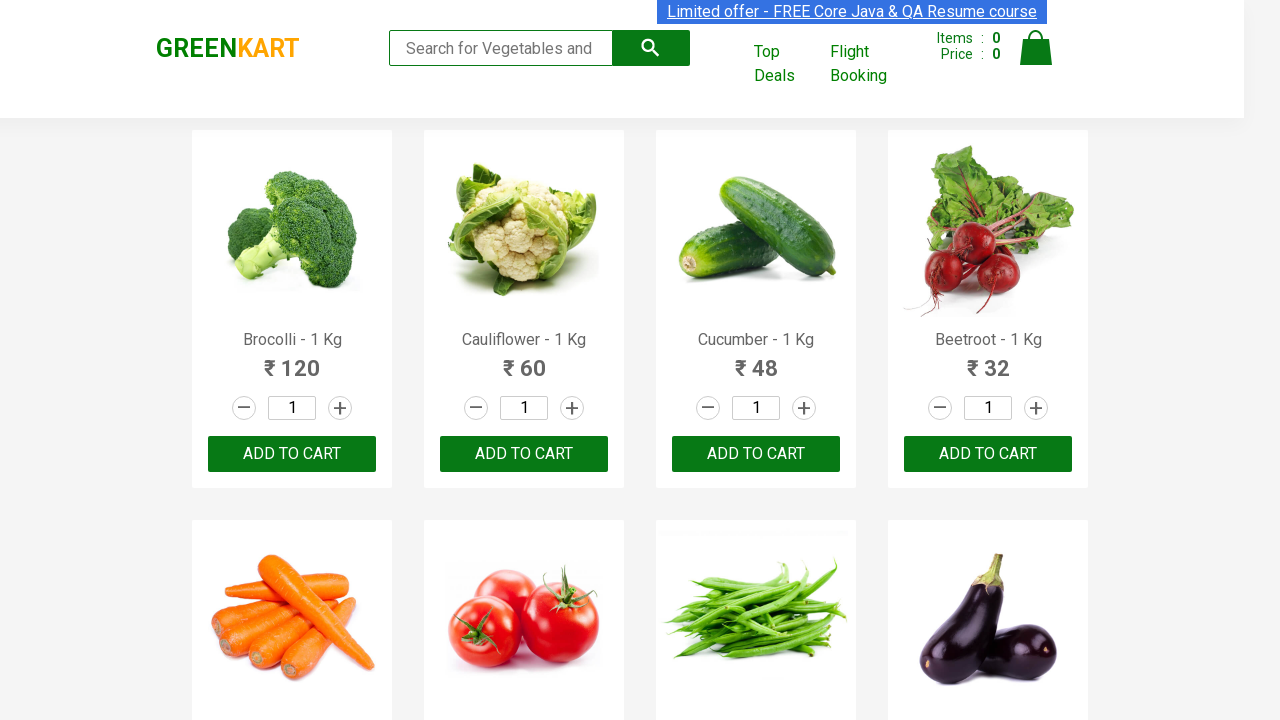

Retrieved text content from product 1
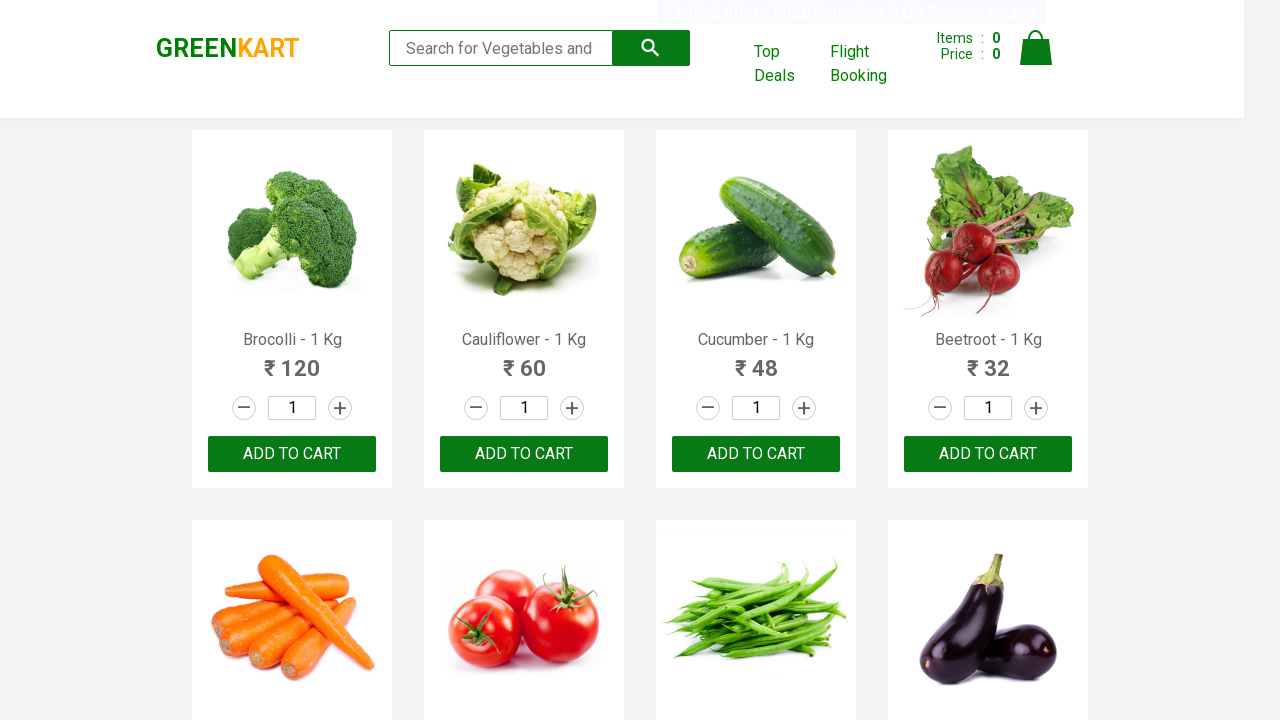

Added 'Brocolli' to cart at (292, 454) on xpath=//div[@class='product-action']/button >> nth=0
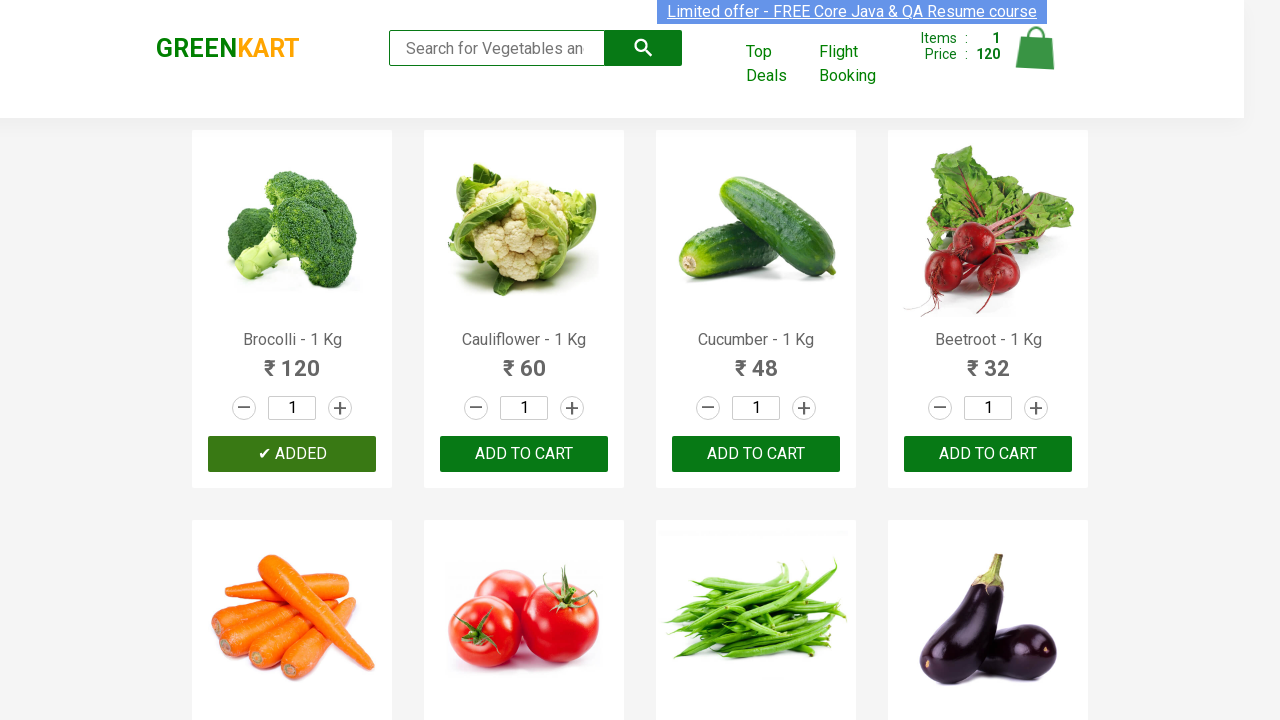

Retrieved text content from product 2
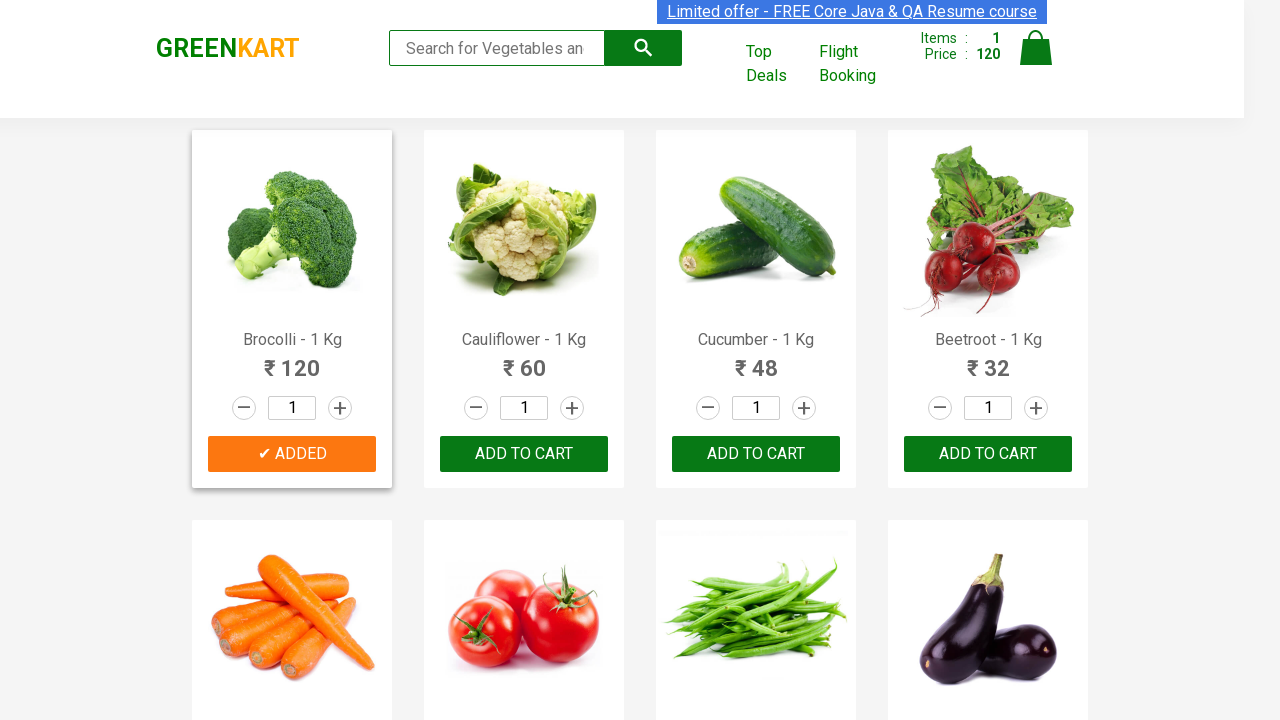

Retrieved text content from product 3
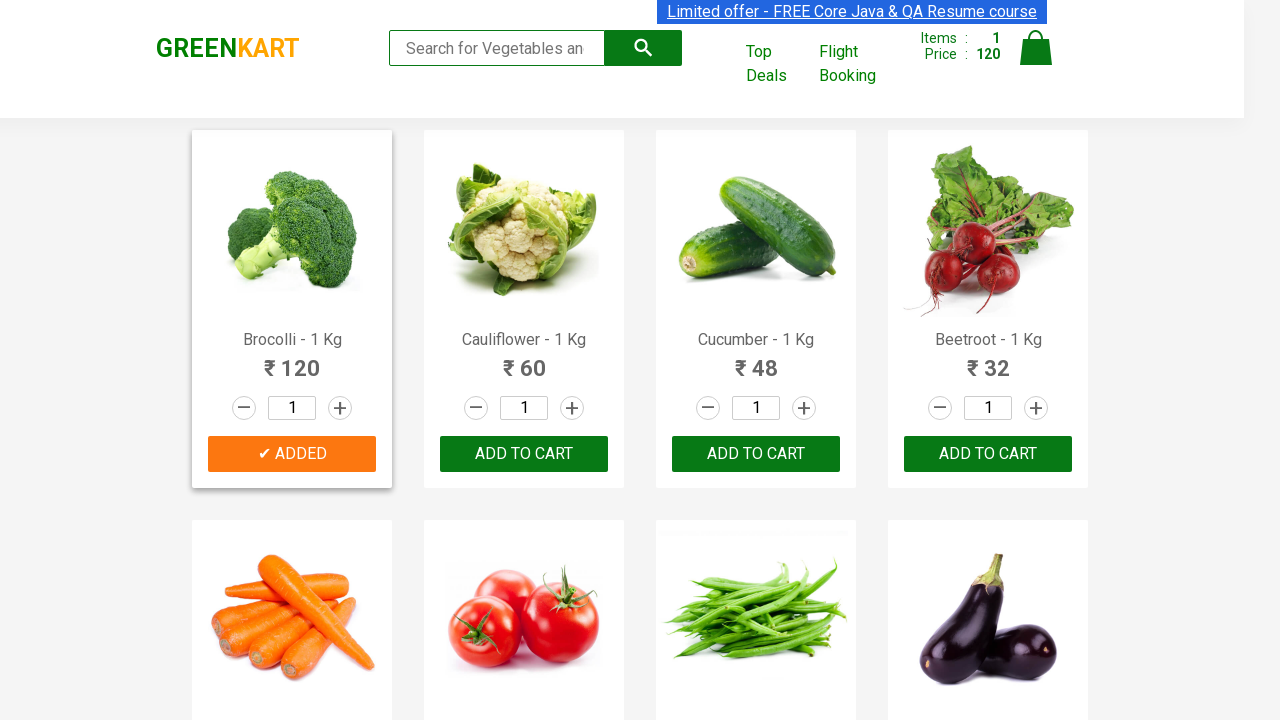

Added 'Cucumber' to cart at (756, 454) on xpath=//div[@class='product-action']/button >> nth=2
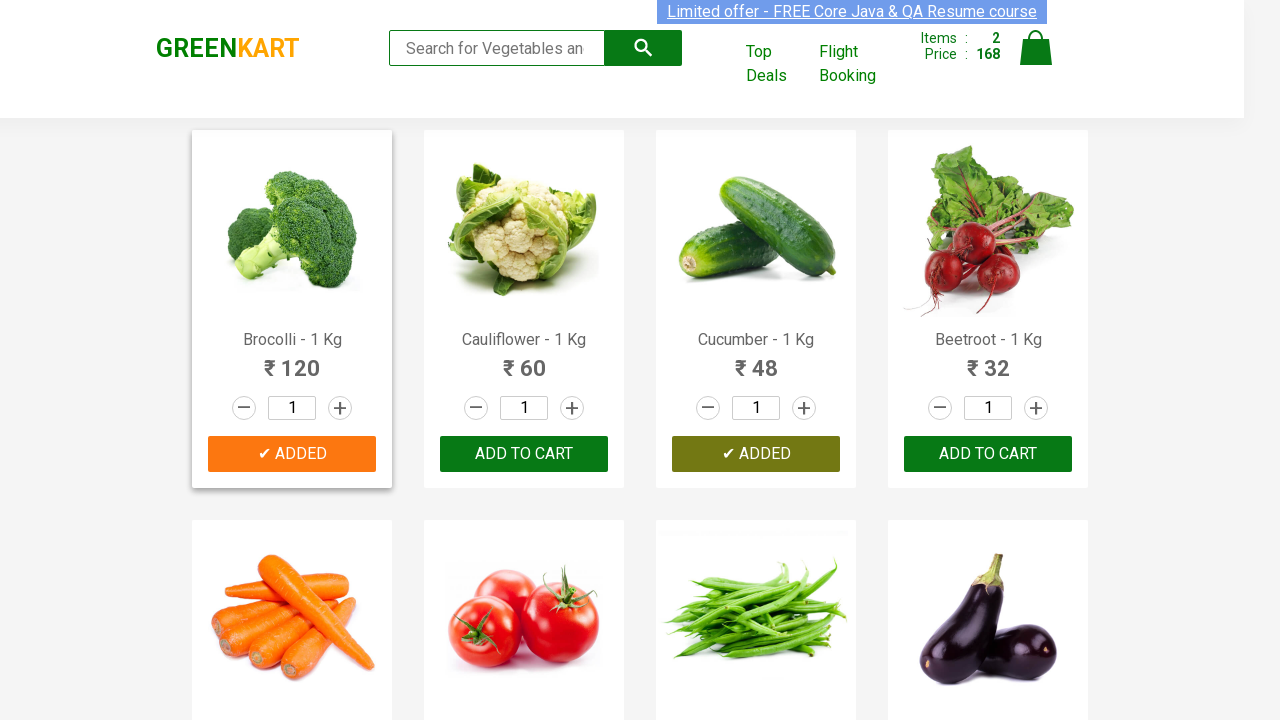

Retrieved text content from product 4
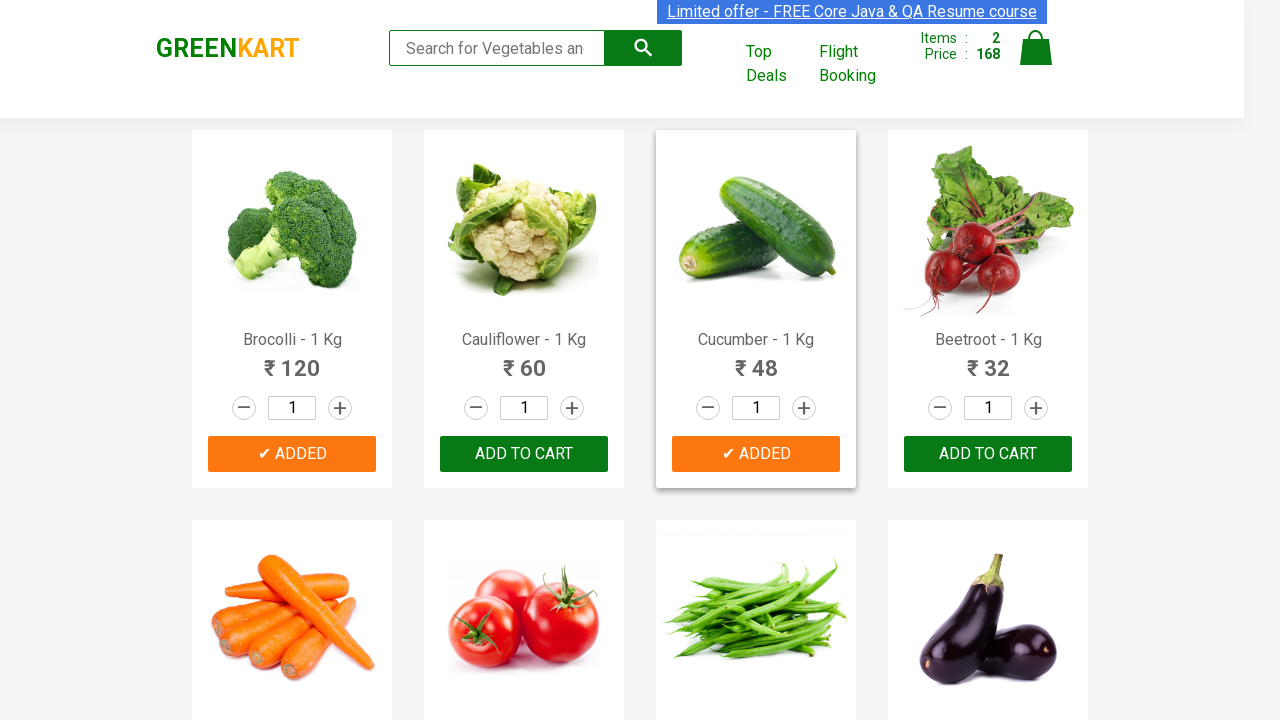

Added 'Beetroot' to cart at (988, 454) on xpath=//div[@class='product-action']/button >> nth=3
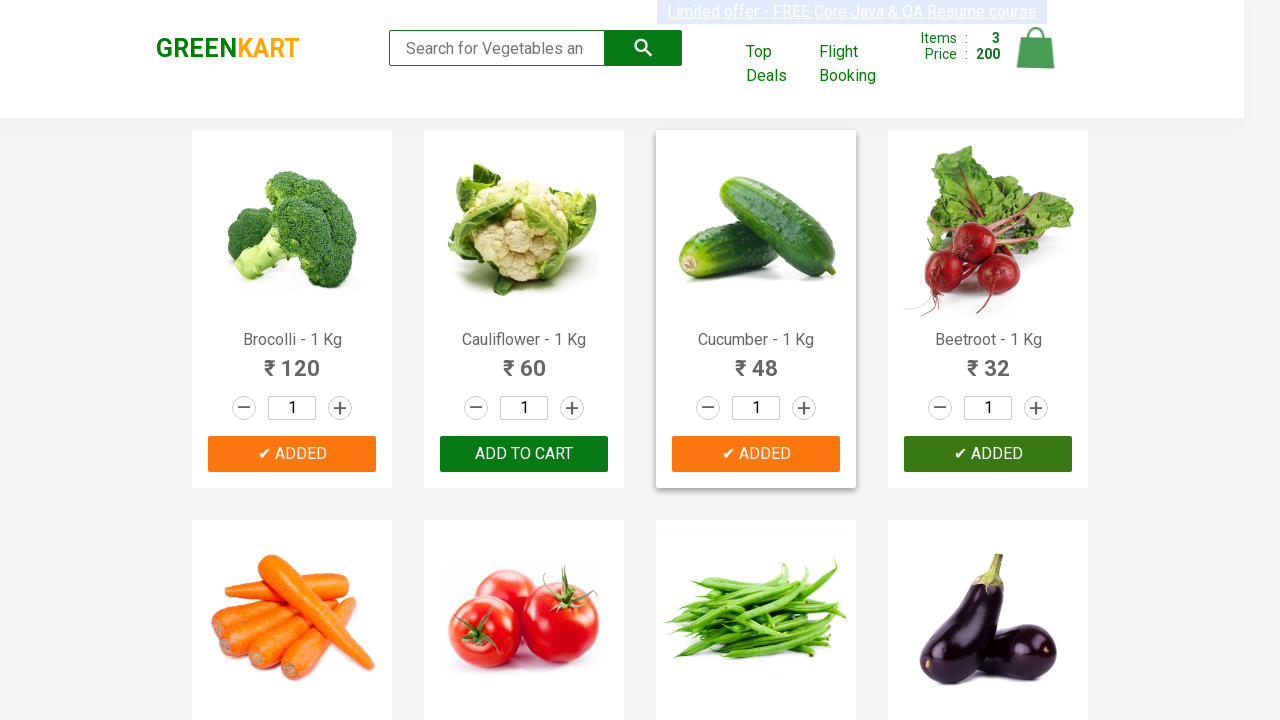

Clicked on cart icon to view cart at (1036, 48) on xpath=//img[@alt='Cart']
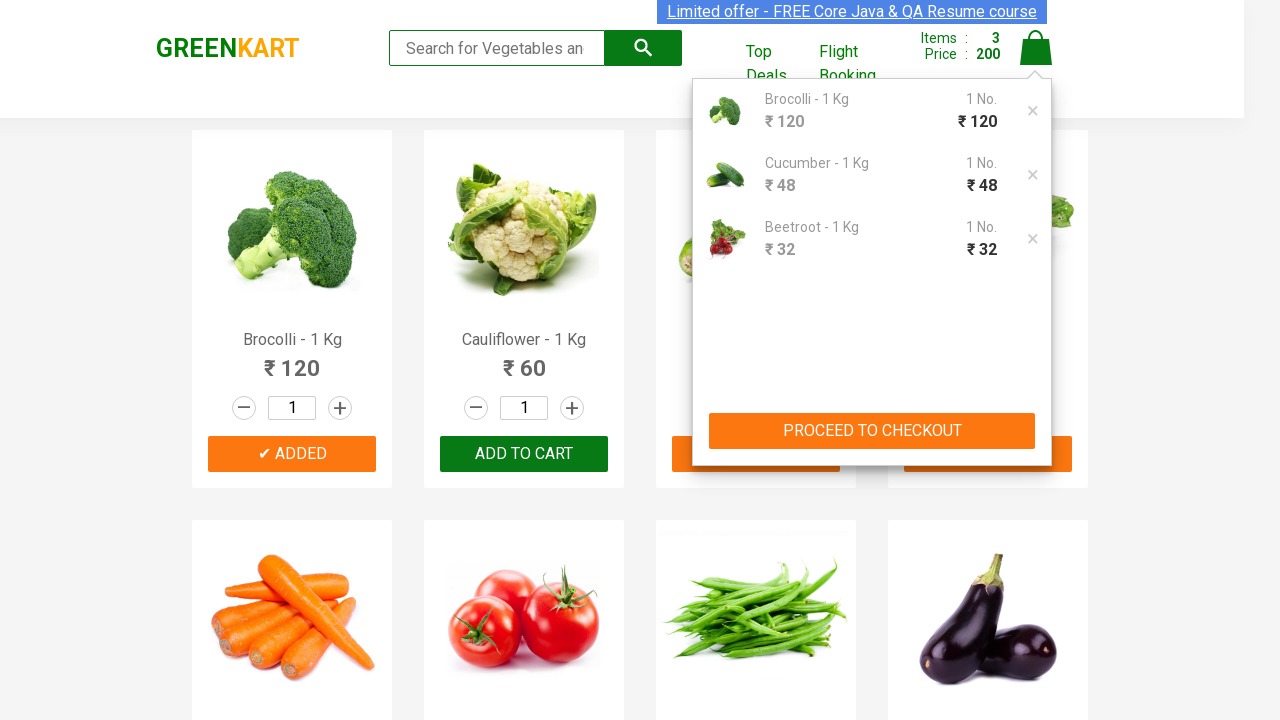

Clicked 'PROCEED TO CHECKOUT' button at (872, 431) on xpath=//button[contains(text(),'PROCEED TO CHECKOUT')]
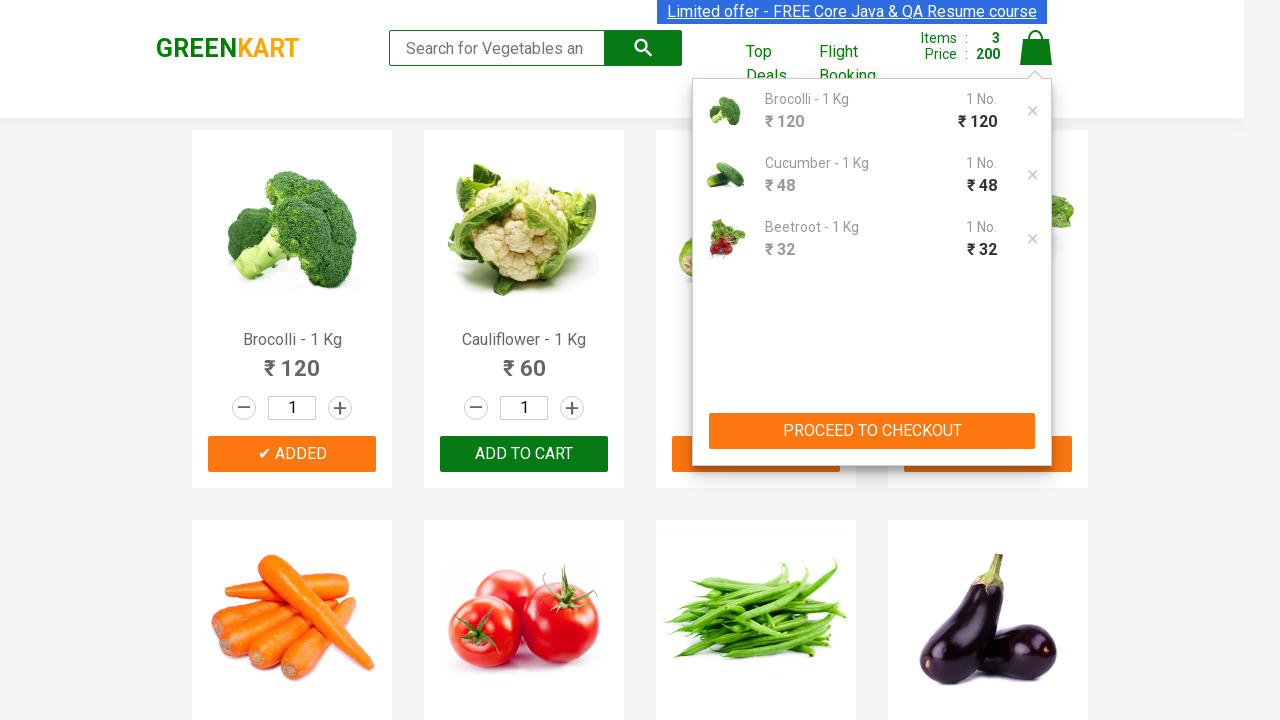

Entered promo code 'rahulshettyacademy' on input.promocode
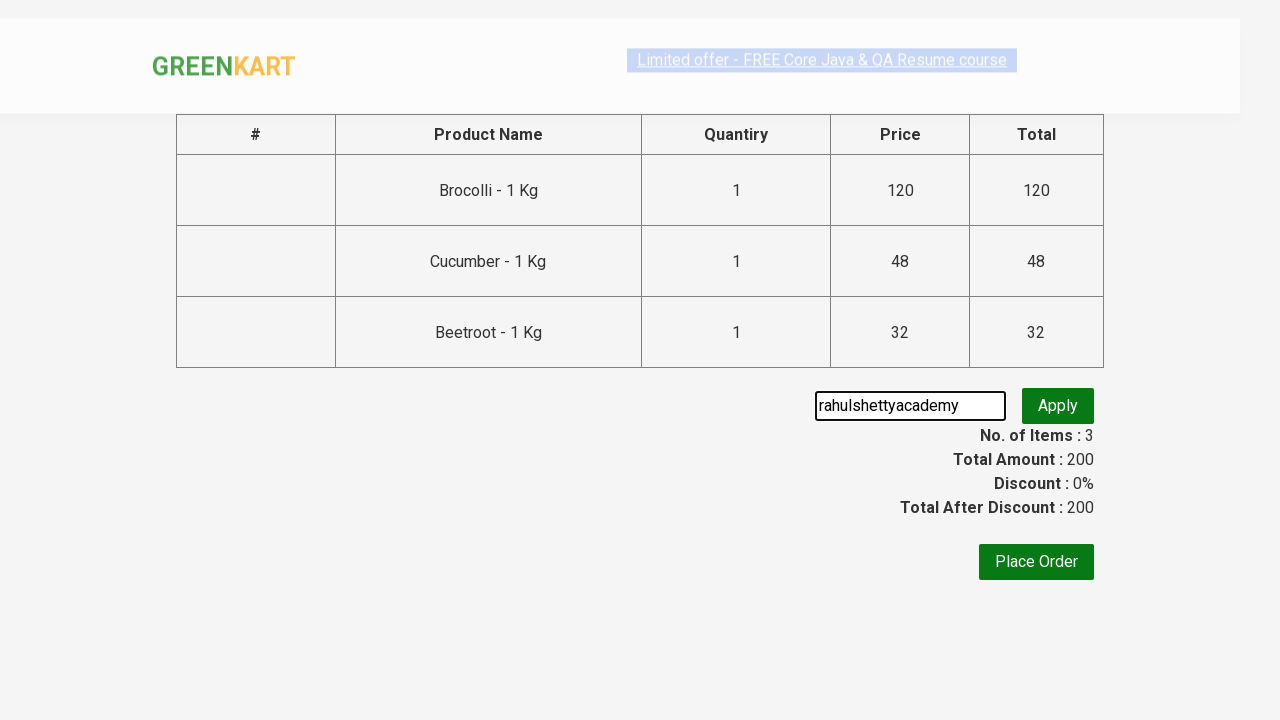

Promo code apply button became visible
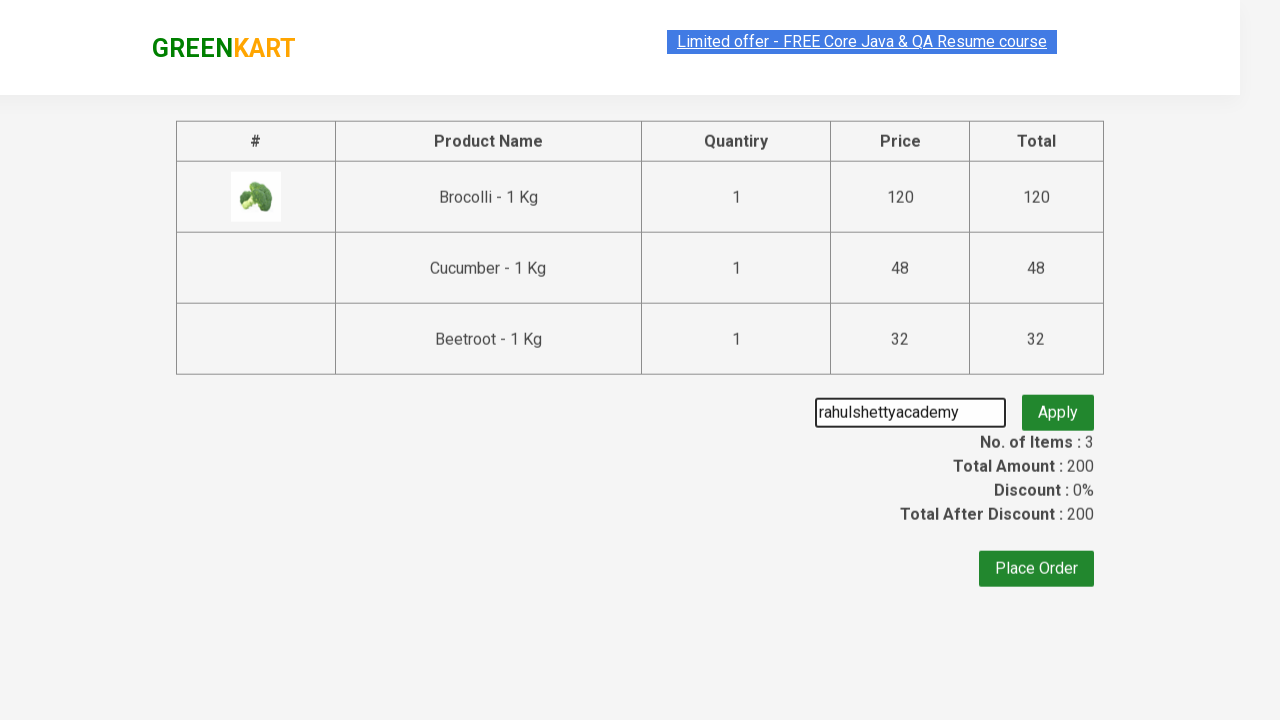

Clicked apply button to apply promo code at (1058, 406) on button.promoBtn
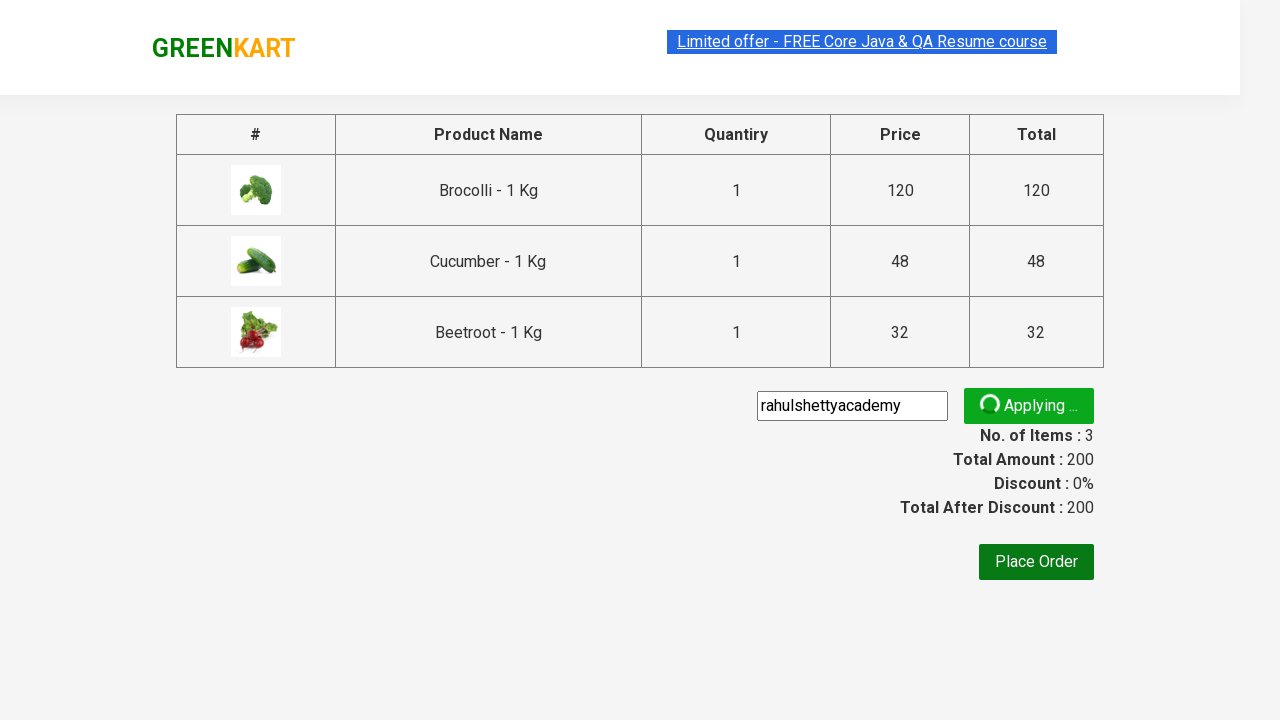

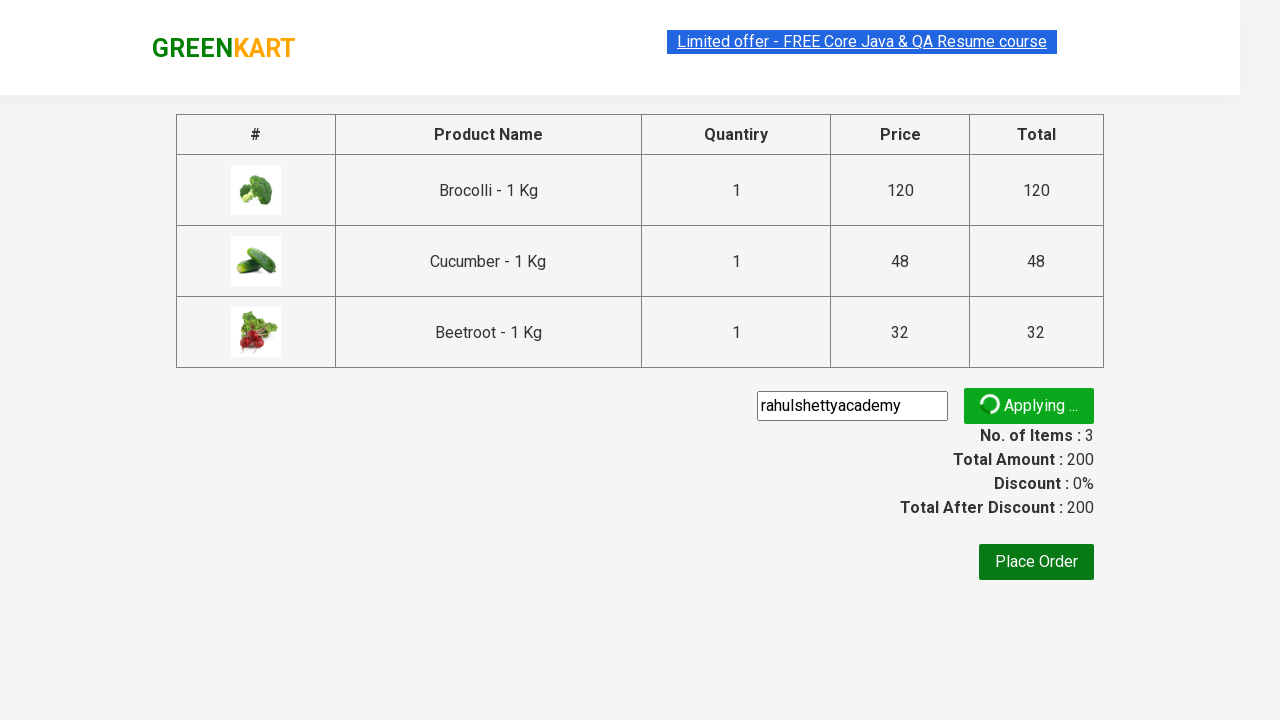